Tests email format validation on signup page by entering an invalid email format and submitting the form

Starting URL: https://project-hive-psi.vercel.app/auth/signup

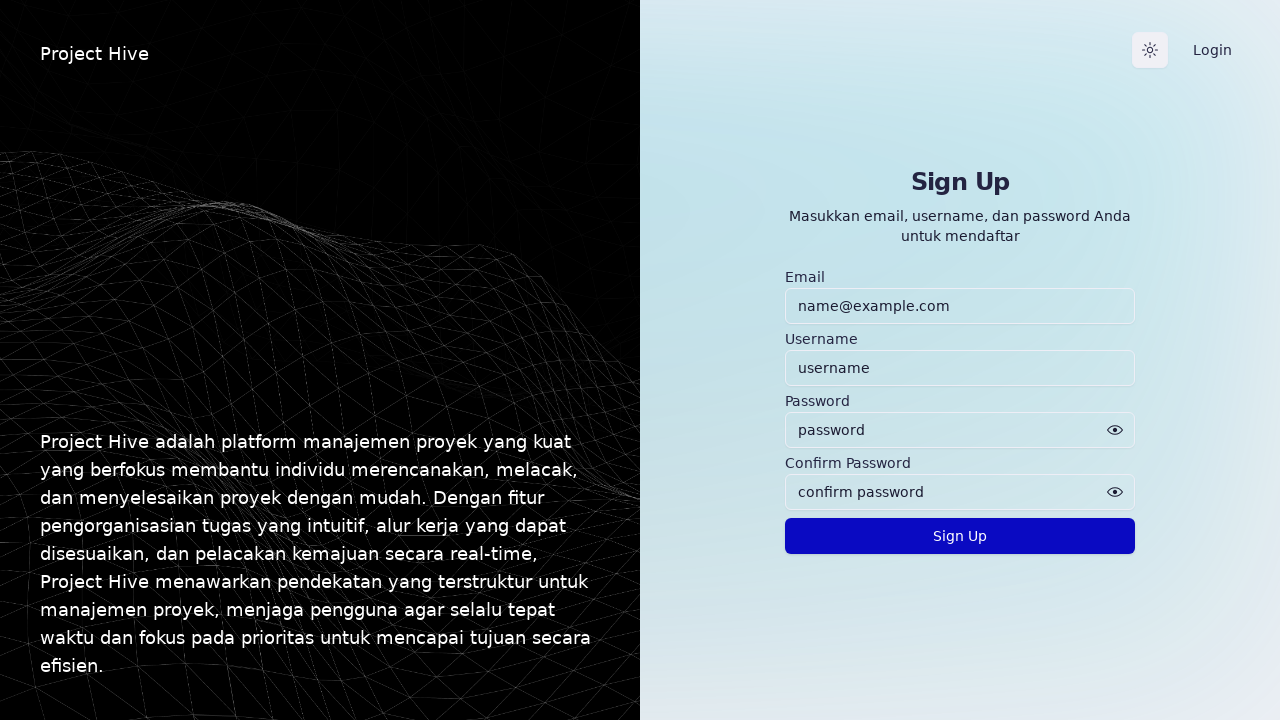

Clicked email input field at (960, 306) on internal:attr=[placeholder="name@example.com"i]
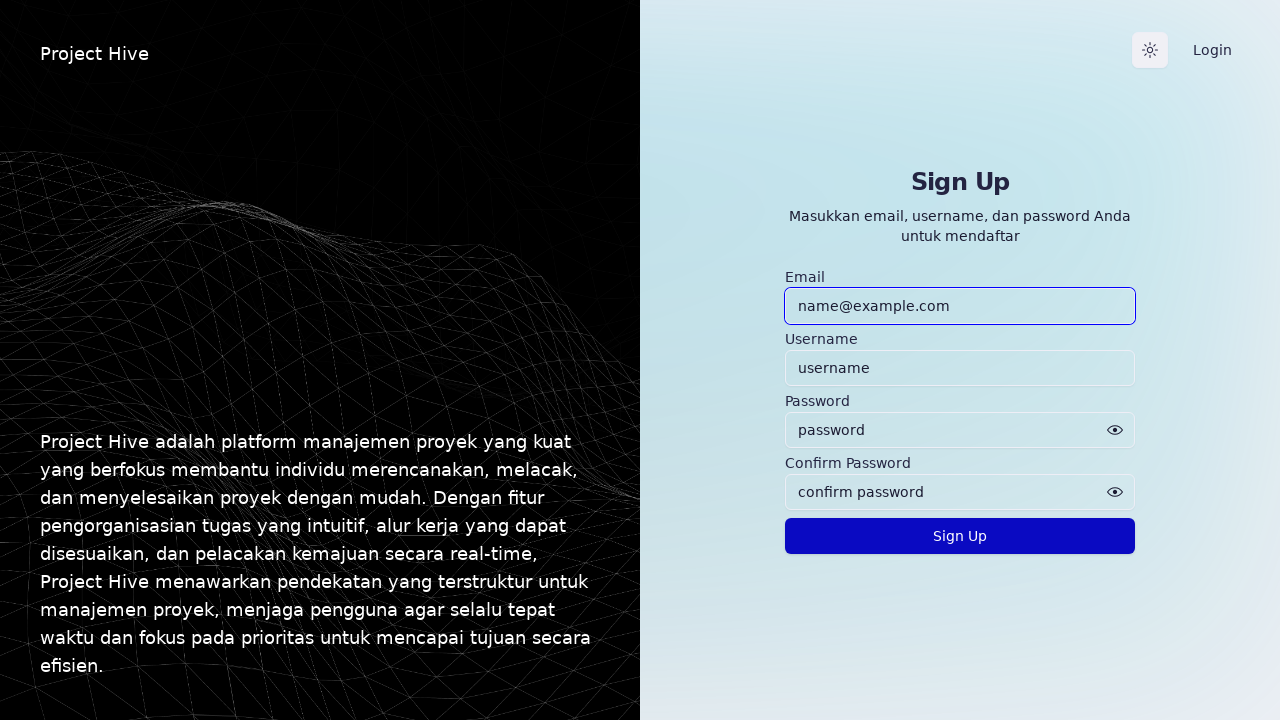

Filled email field with invalid format 'invaliduser@email' on internal:attr=[placeholder="name@example.com"i]
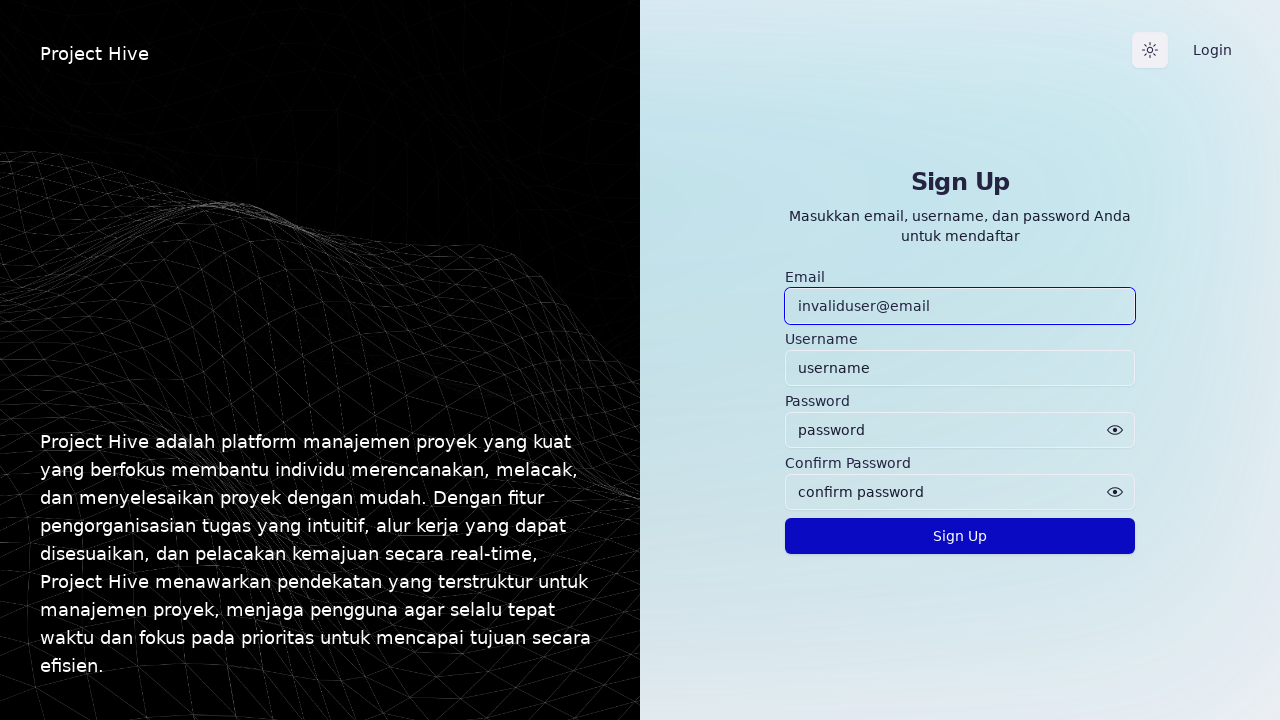

Clicked username input field at (960, 368) on internal:attr=[placeholder="username"i]
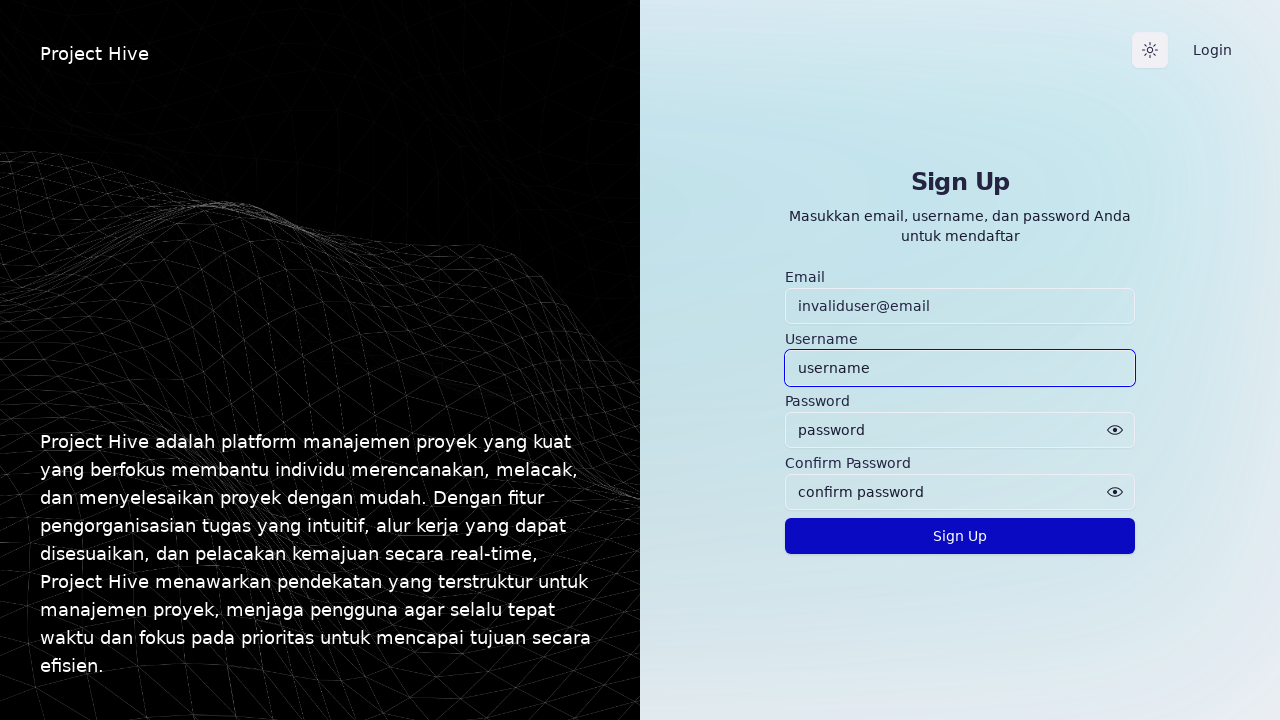

Filled username field with 'randomuser847' on internal:attr=[placeholder="username"i]
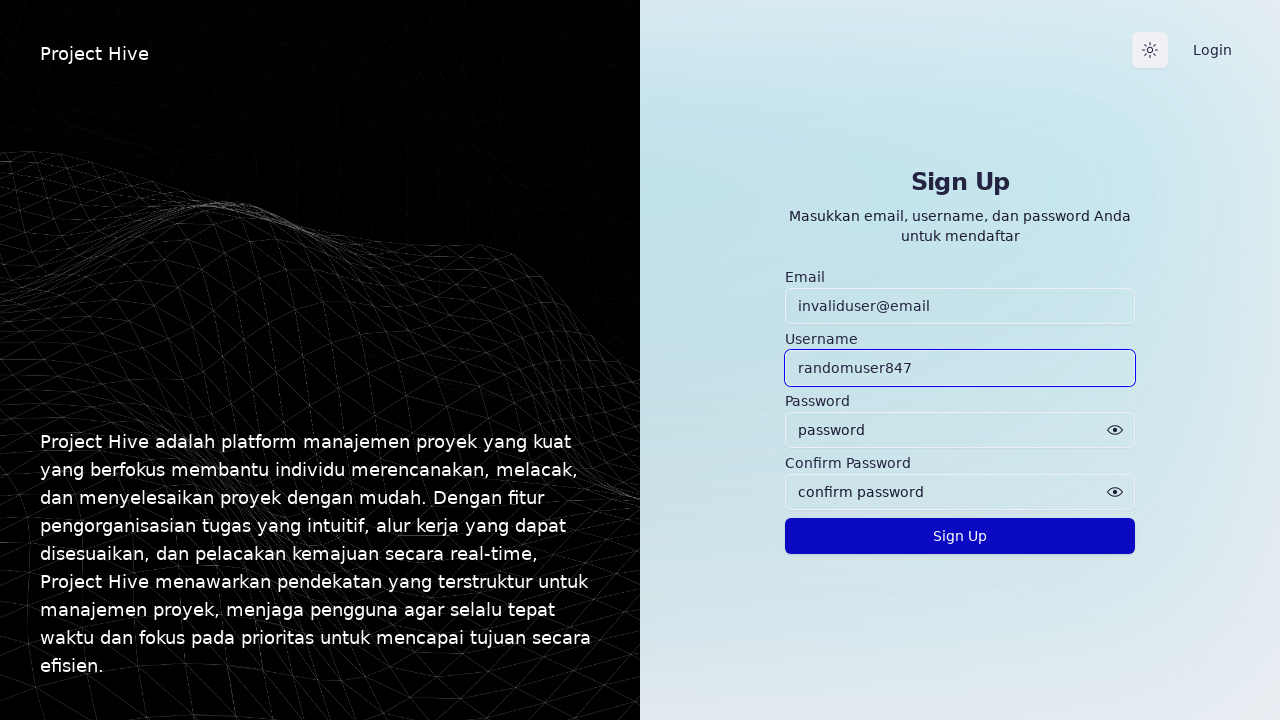

Clicked password input field at (960, 430) on internal:attr=[placeholder="password"s]
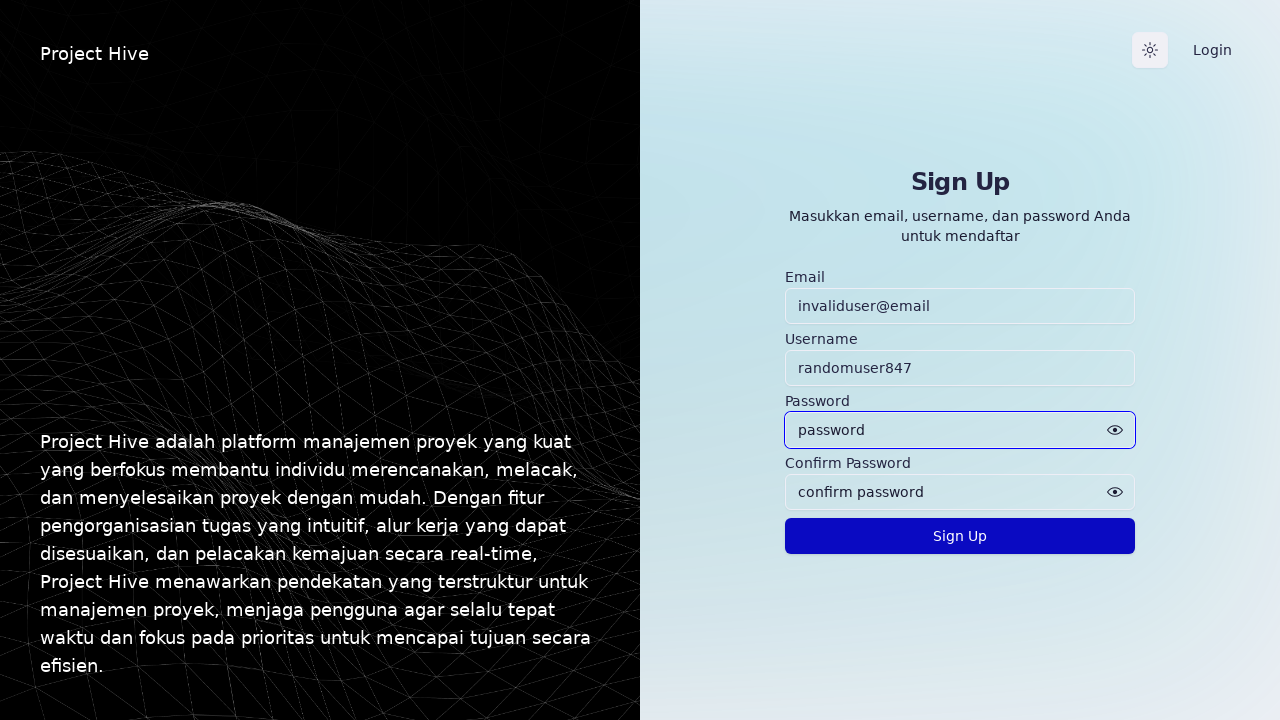

Filled password field with '12345678' on internal:attr=[placeholder="password"s]
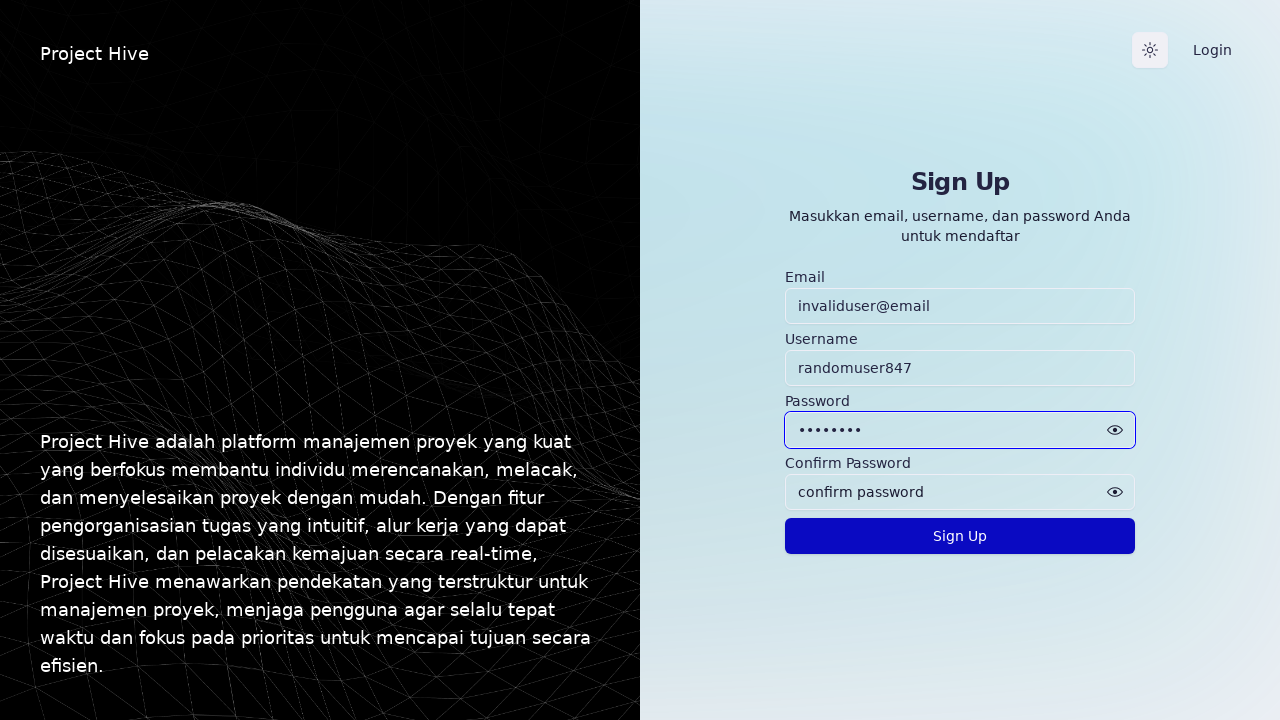

Clicked confirm password input field at (960, 492) on internal:attr=[placeholder="confirm password"i]
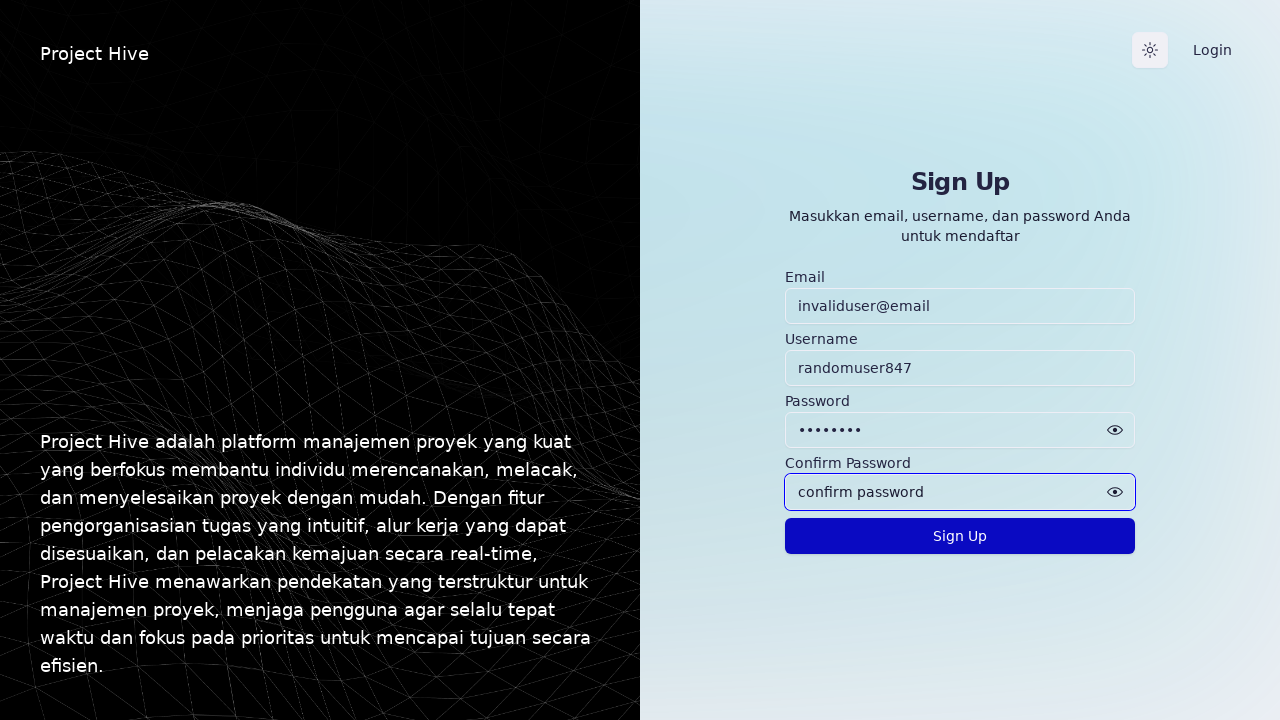

Filled confirm password field with '12345678' on internal:attr=[placeholder="confirm password"i]
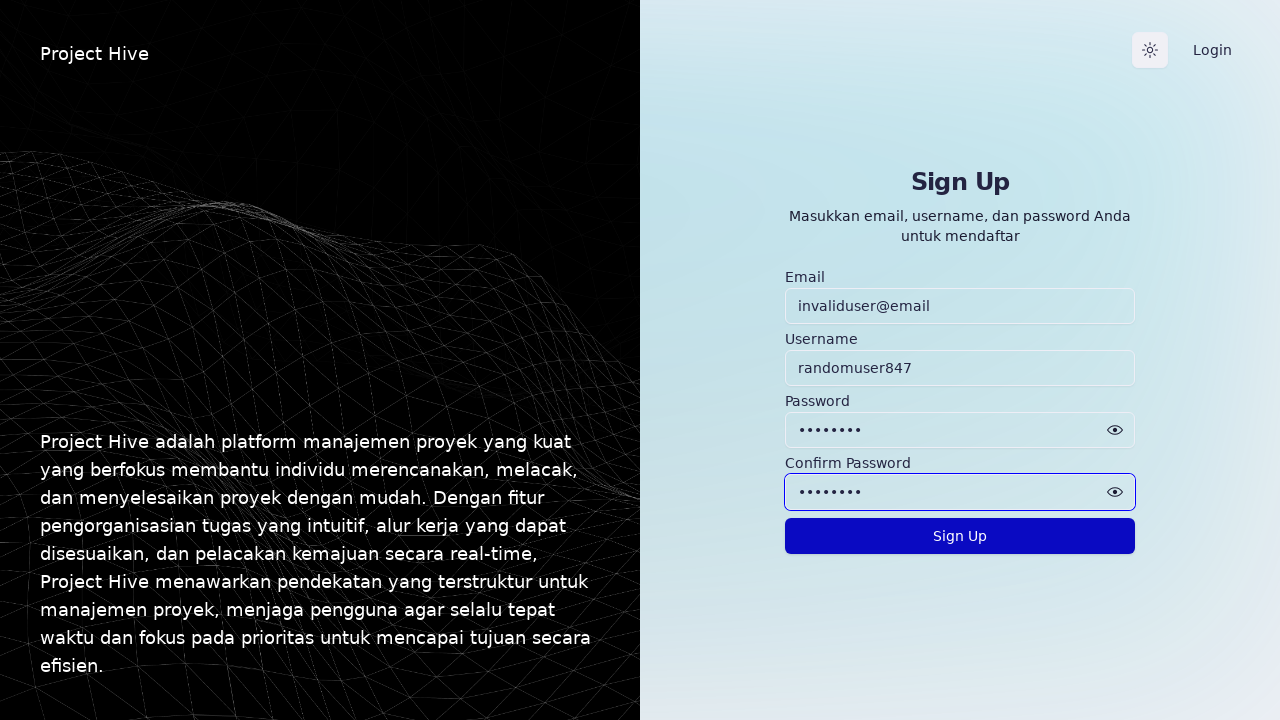

Clicked Sign Up button to submit form at (960, 536) on internal:role=button[name="Sign Up"i]
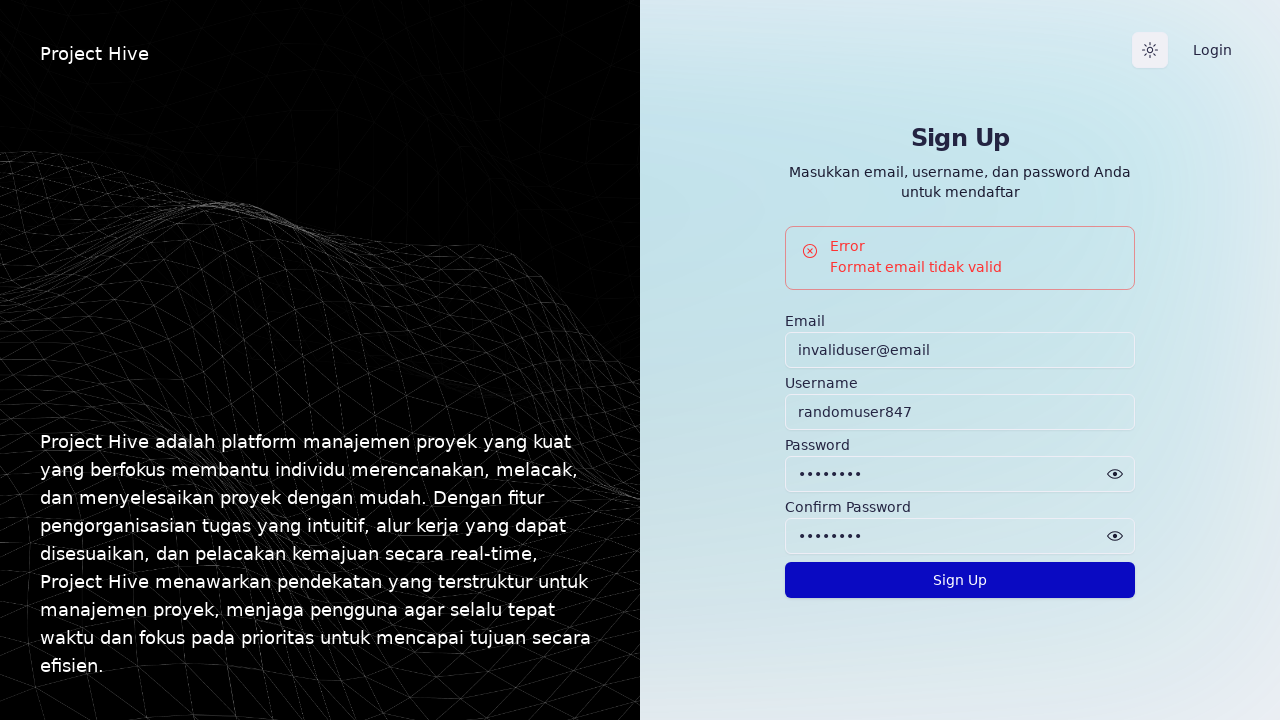

Email validation error message 'Format email tidak valid' appeared
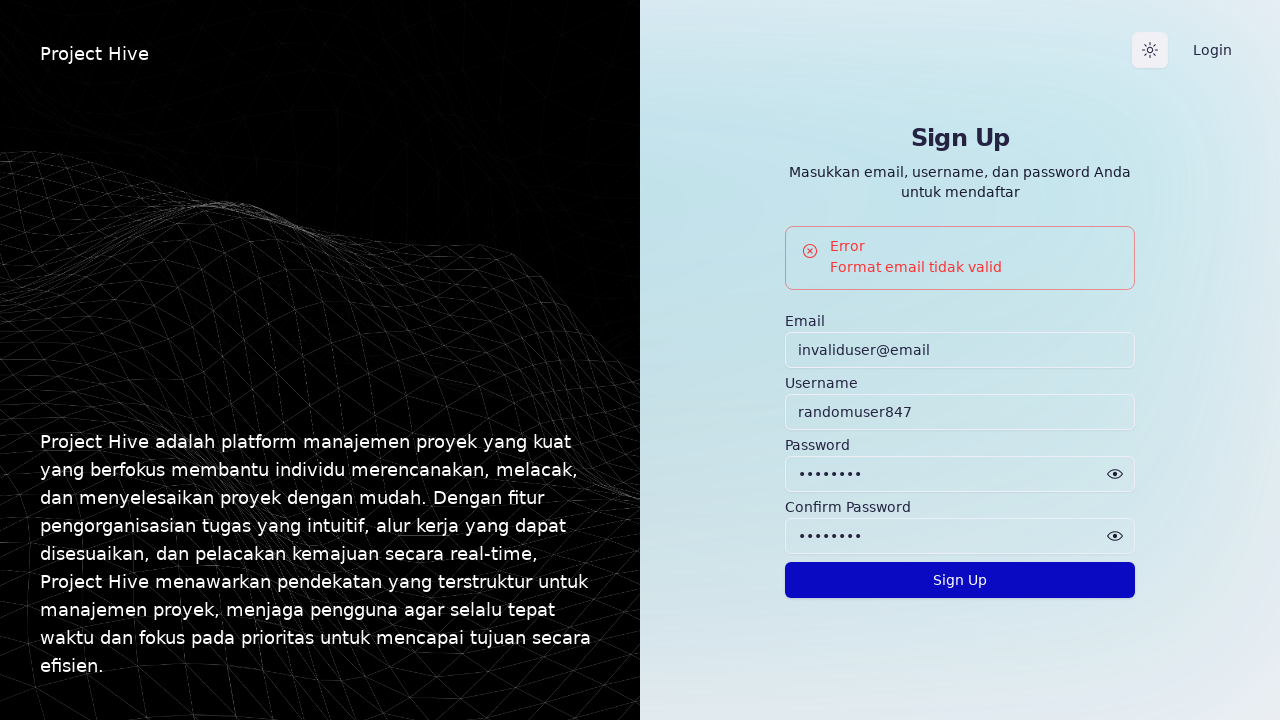

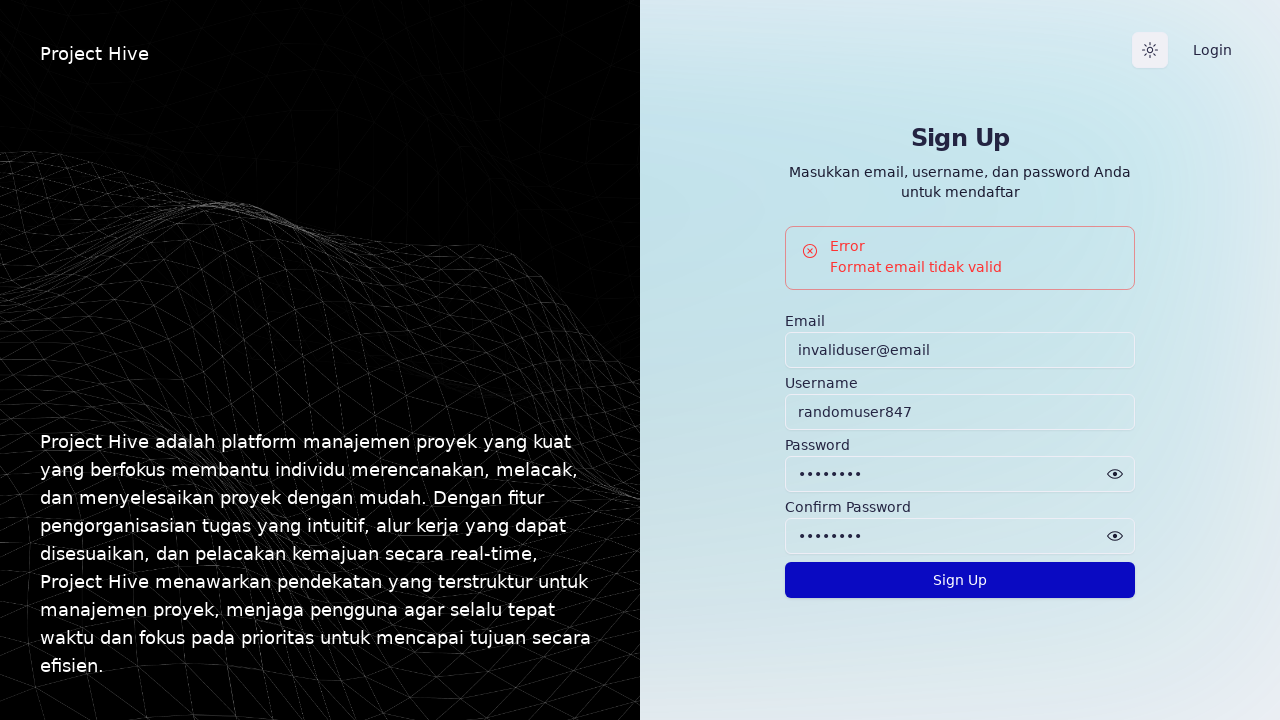